Tests mouse hover functionality by hovering over multiple images in sequence

Starting URL: https://the-internet.herokuapp.com/hovers

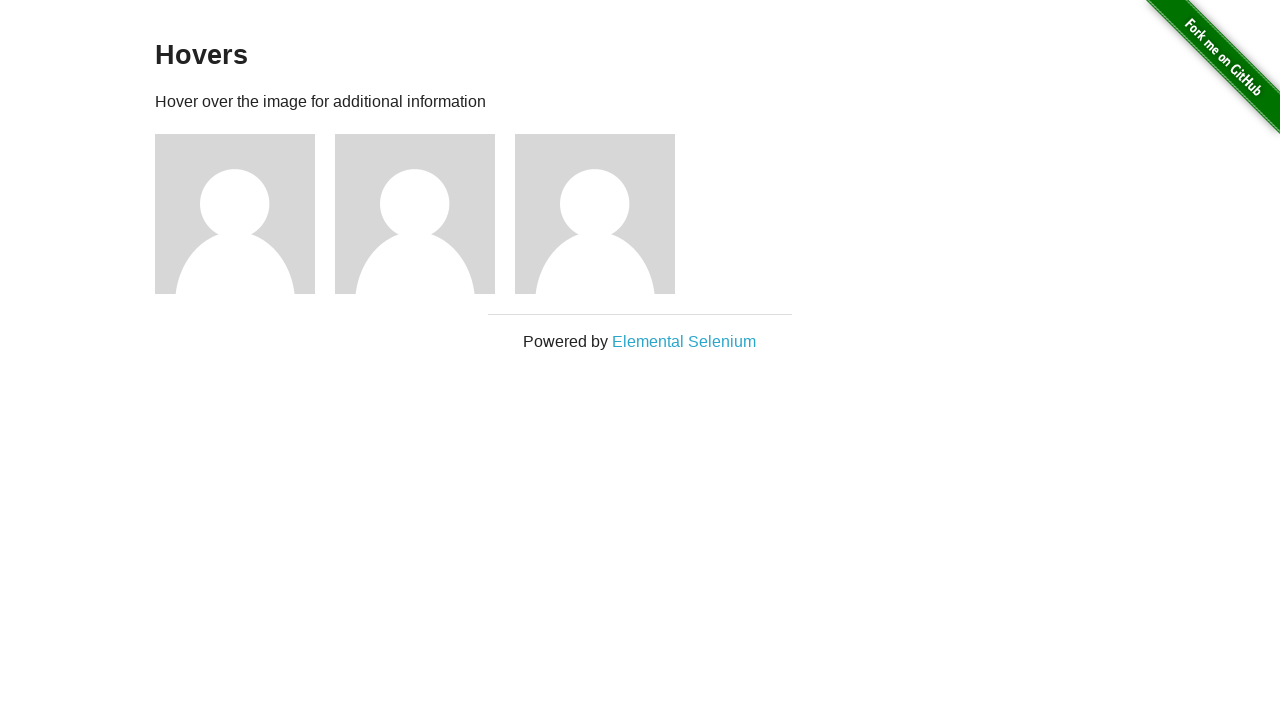

Navigated to hovers page
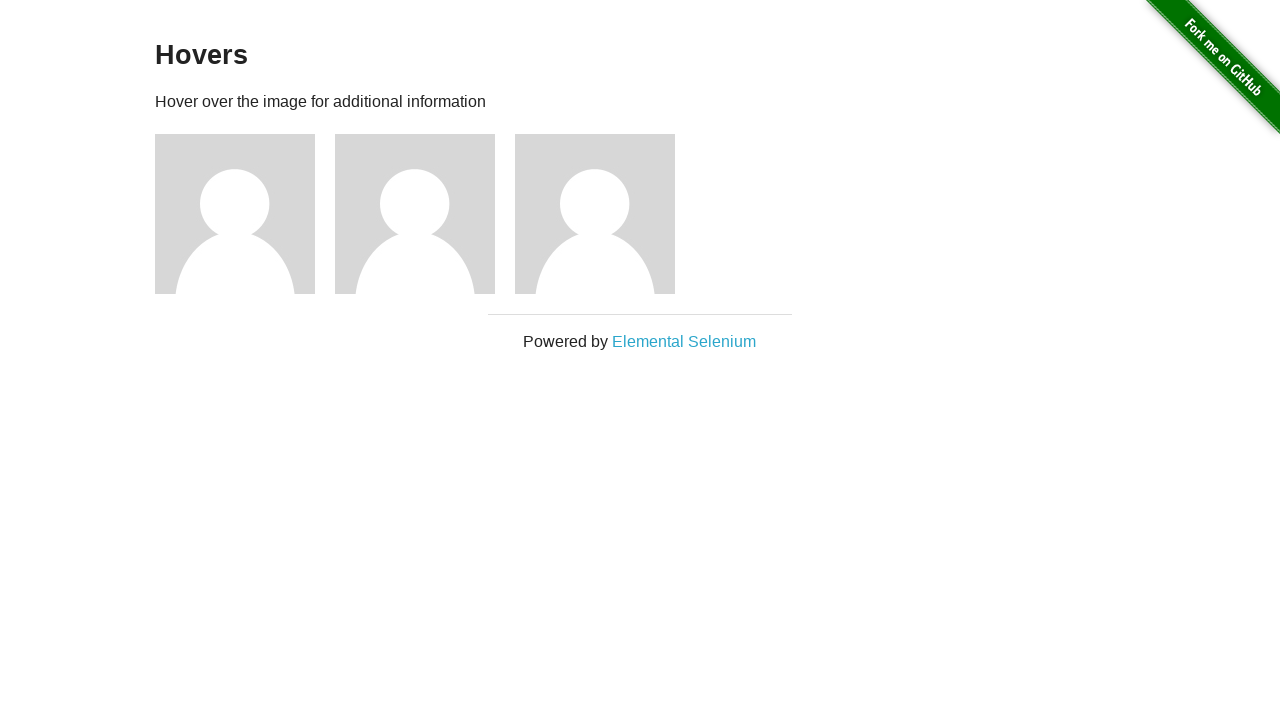

Hovered over first image at (235, 214) on xpath=//*[@id="content"]/div/div[1]/img
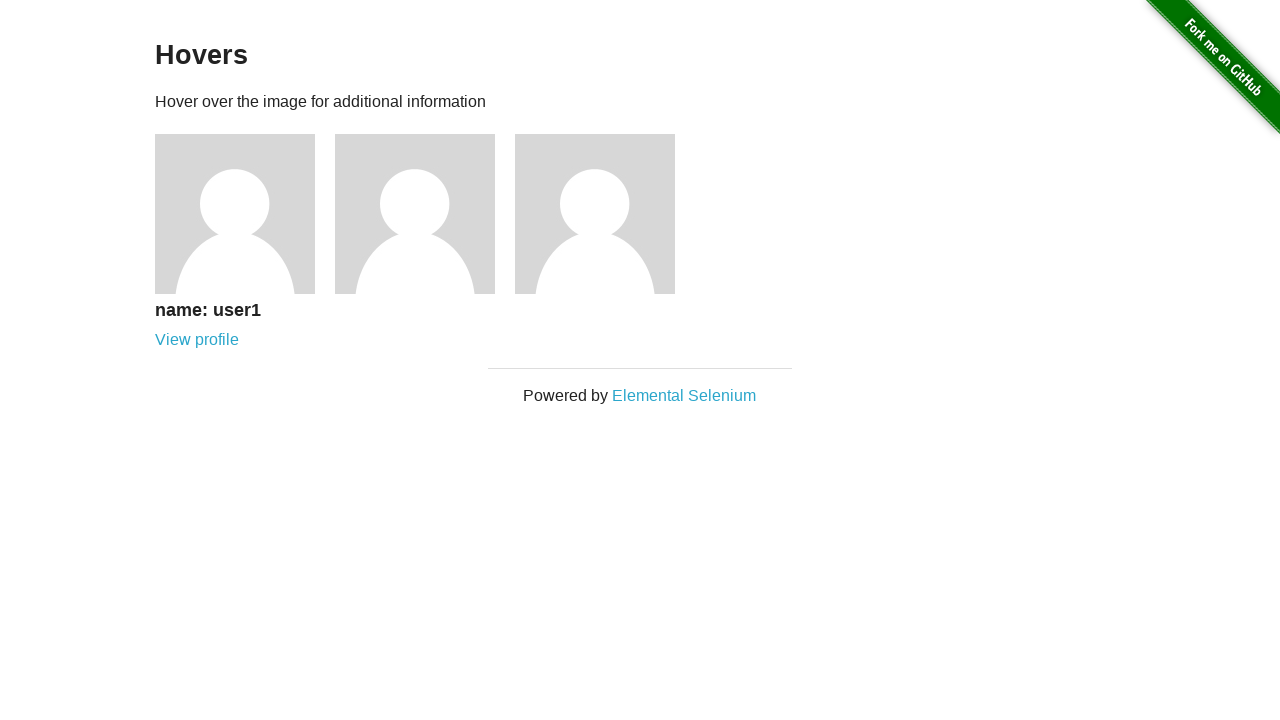

Hovered over second image at (415, 214) on xpath=//*[@id="content"]/div/div[2]/img
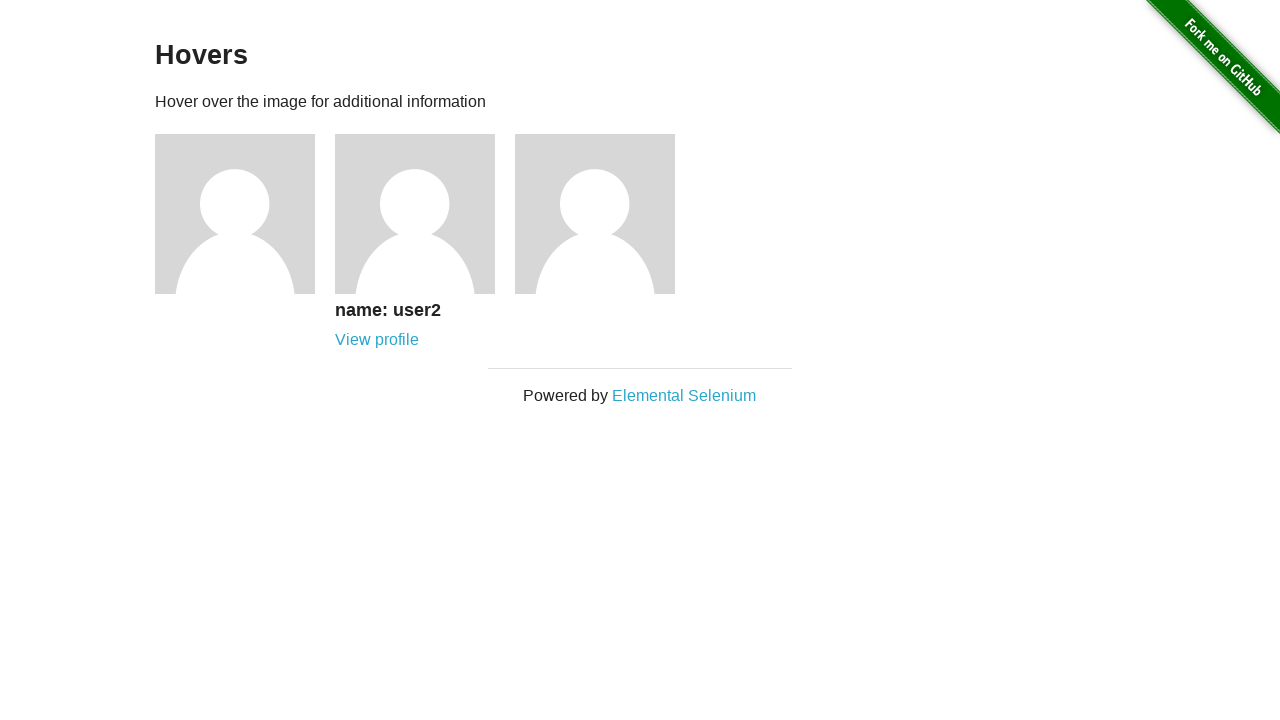

Hovered over third image at (595, 214) on xpath=//*[@id="content"]/div/div[3]/img
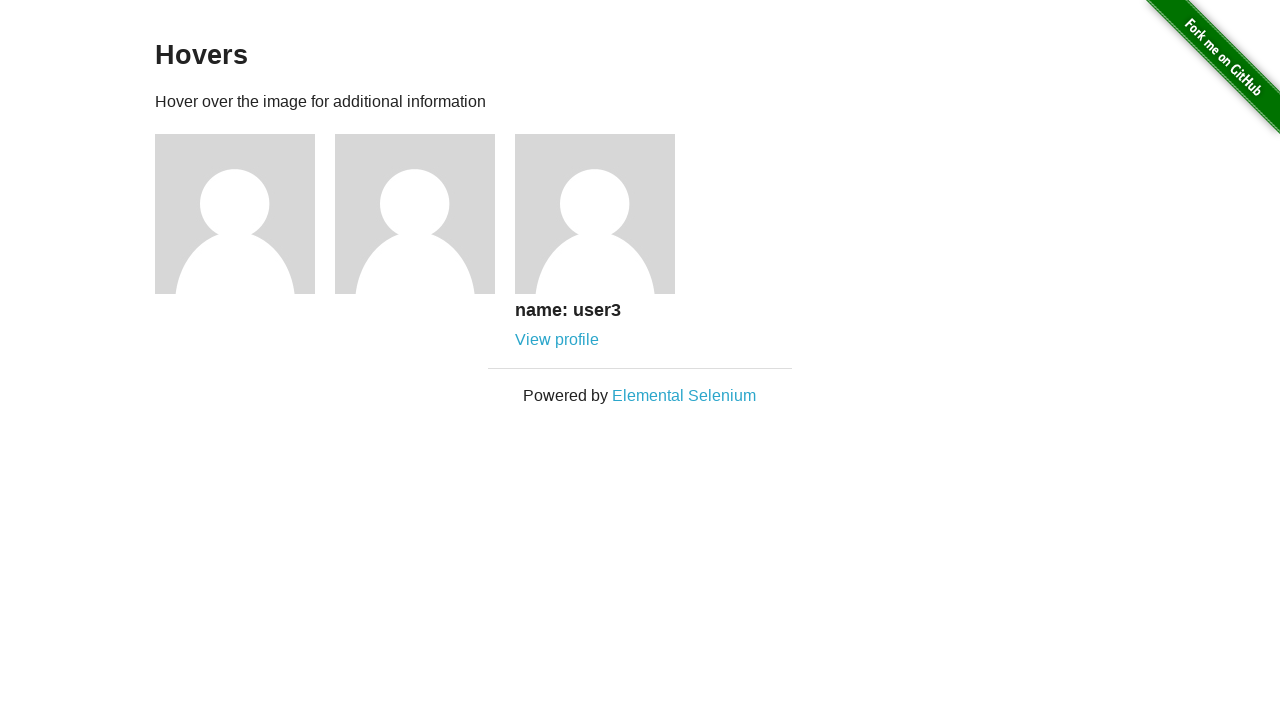

Clicked on third image at (595, 214) on xpath=//*[@id="content"]/div/div[3]/img
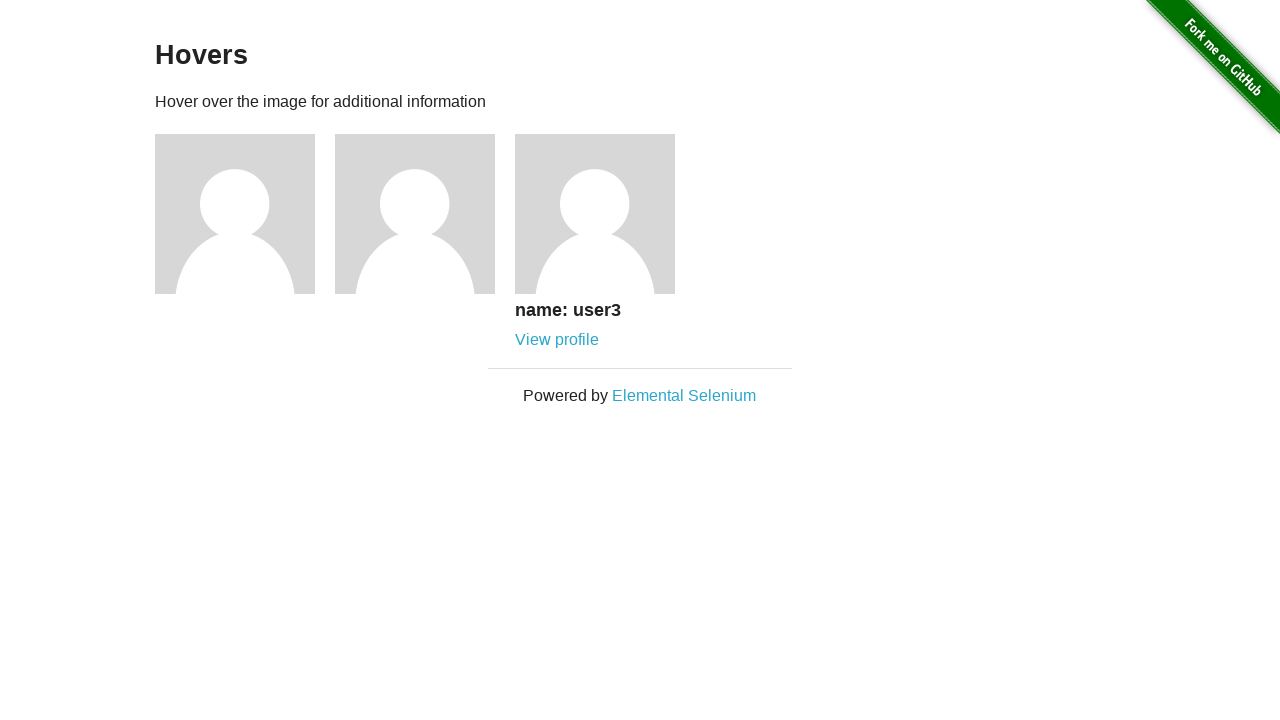

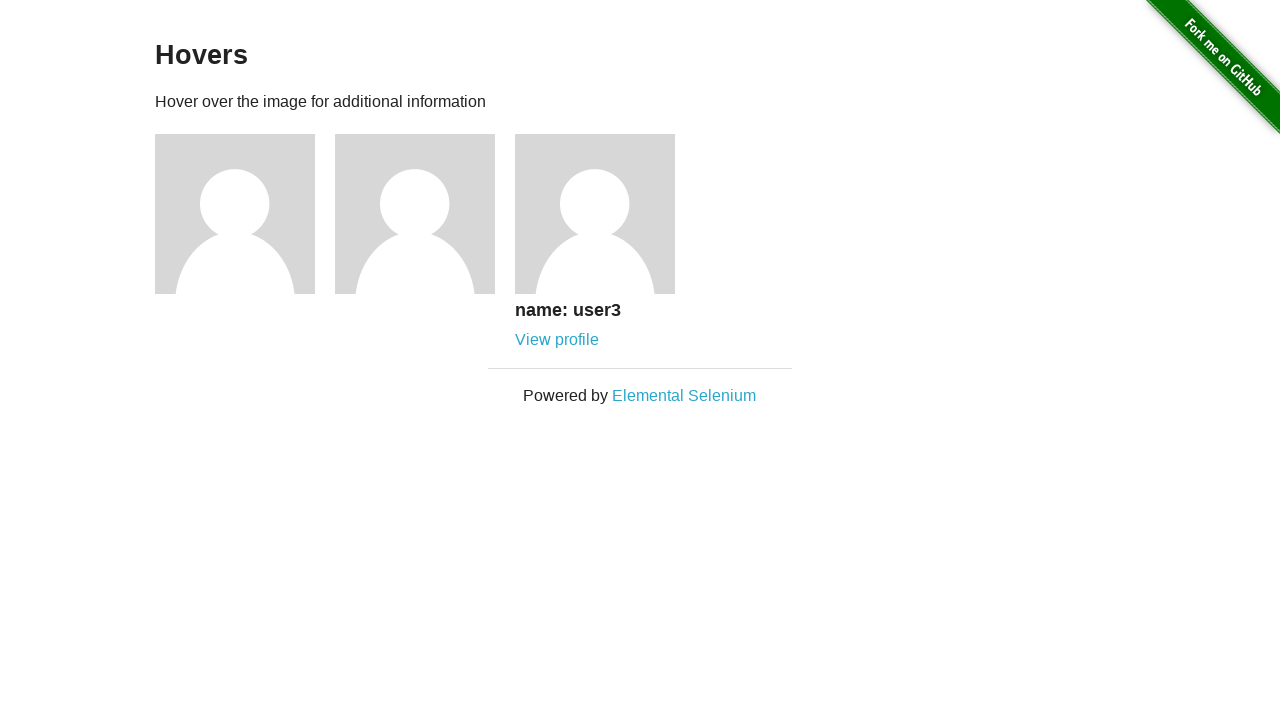